Navigates to a file download page and verifies that a download link is present and accessible by clicking on the first download link.

Starting URL: https://the-internet.herokuapp.com/download

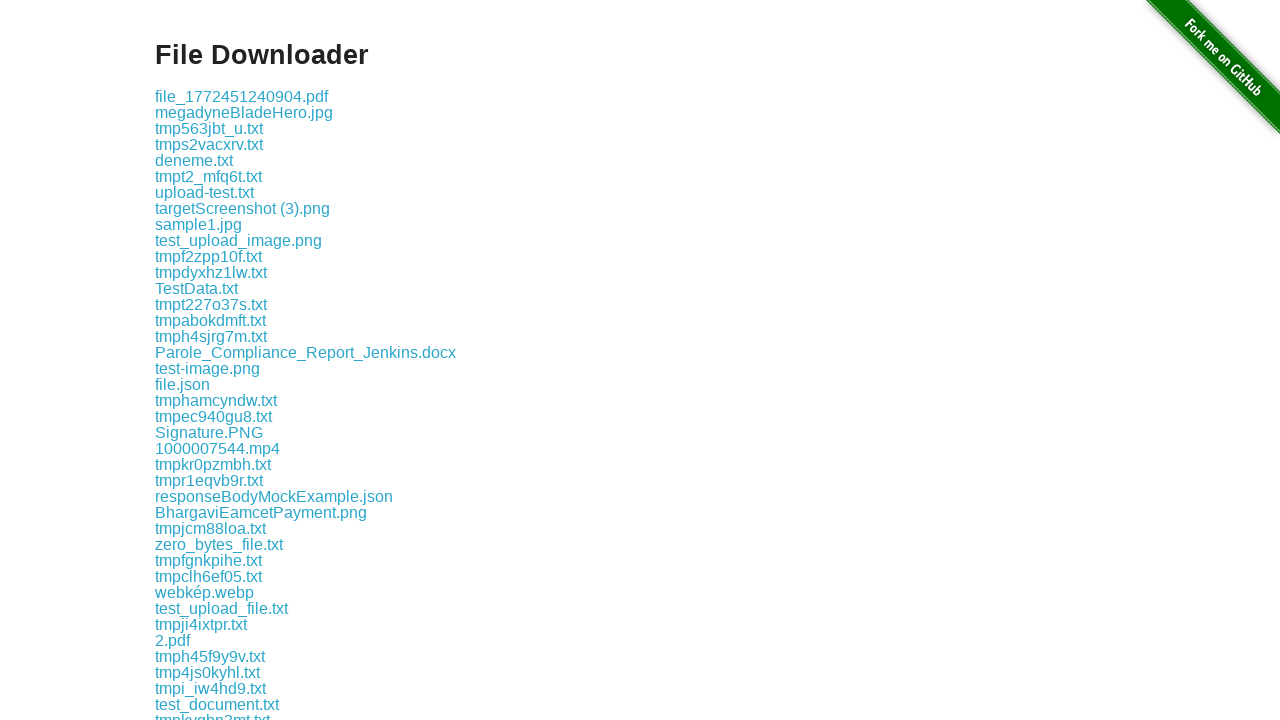

Waited for first download link to be visible
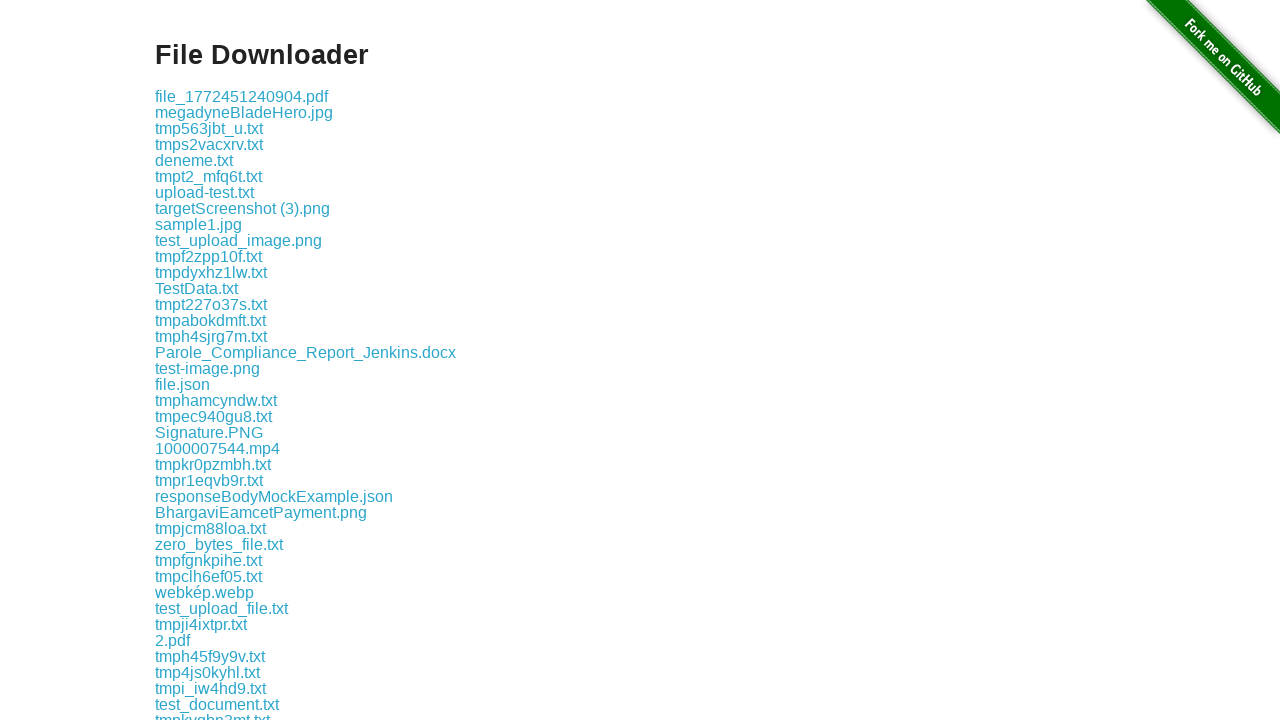

Located the first download link element
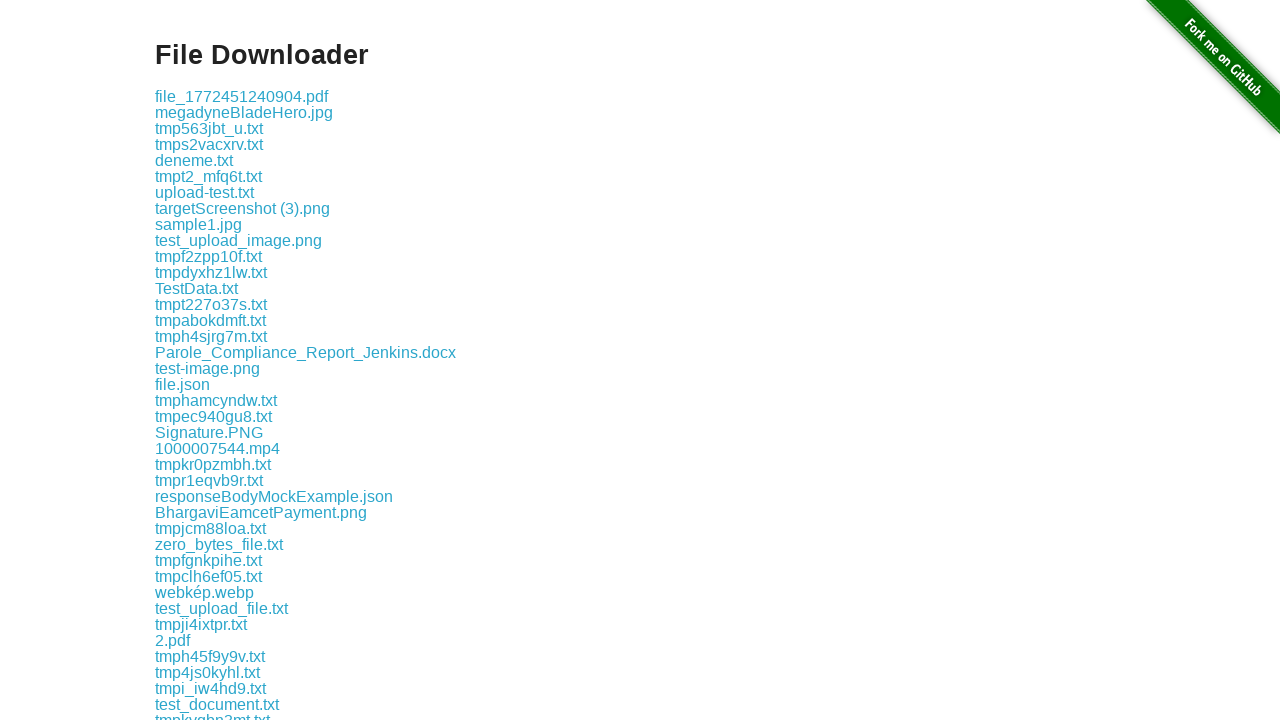

Retrieved href attribute from first download link: download/file_1772451240904.pdf
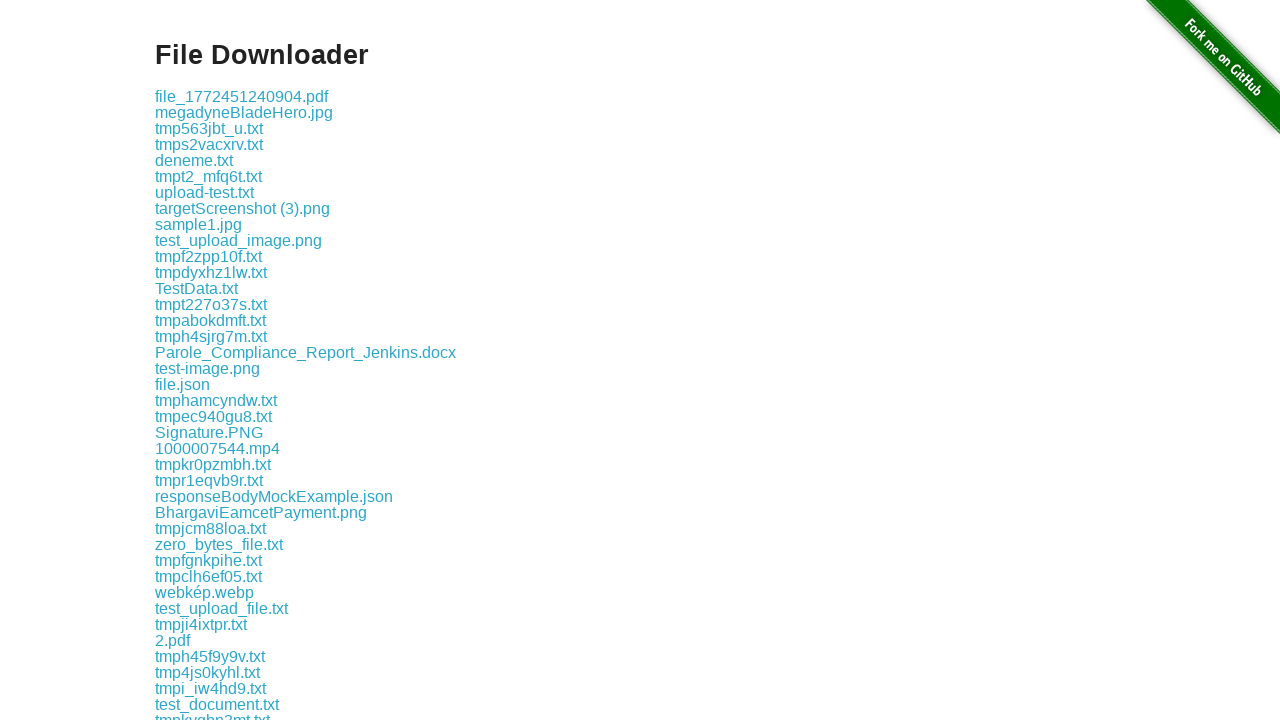

Clicked on the first download link at (242, 96) on .example a:nth-of-type(1)
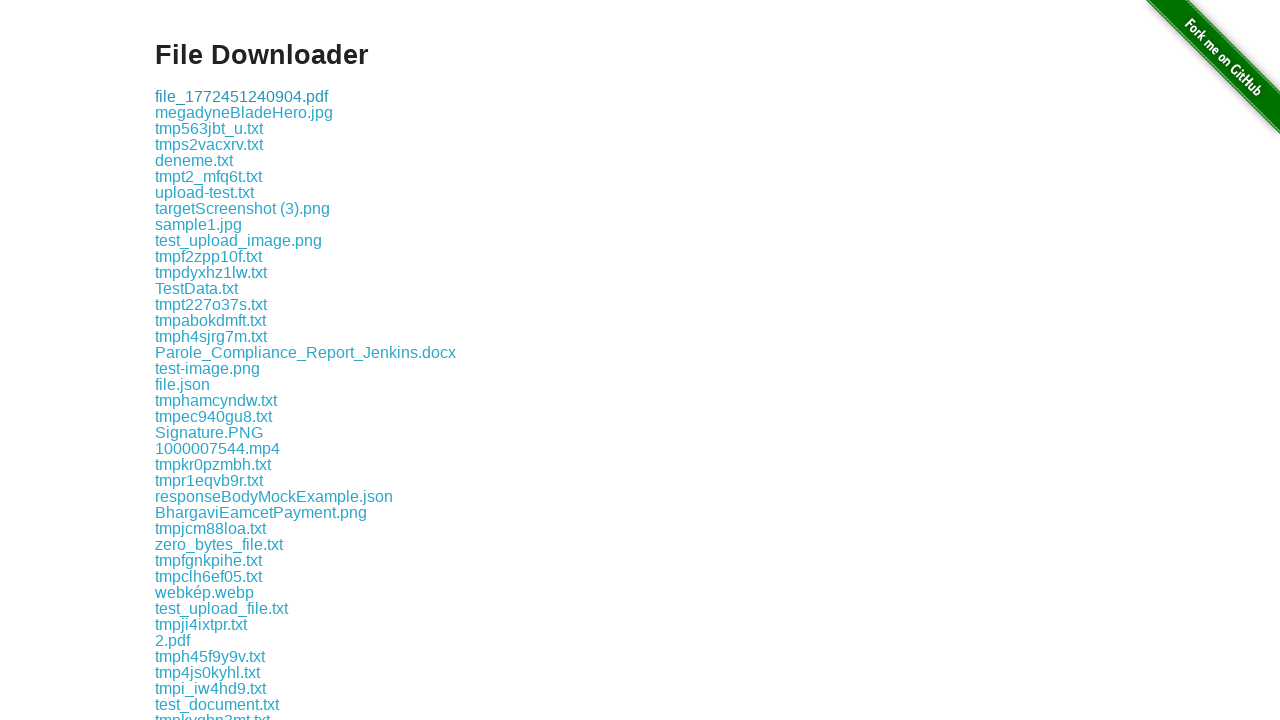

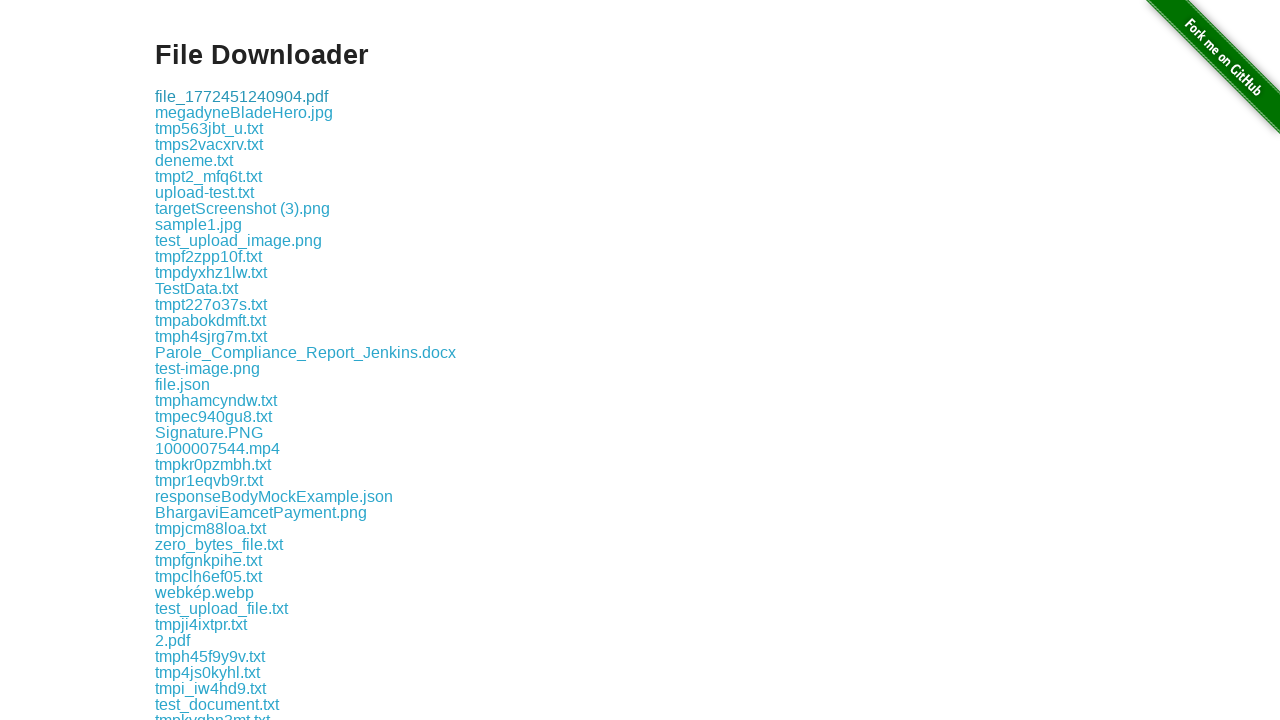